Simple test that navigates to WiseQuarter website and verifies the page loads

Starting URL: https://www.wisequarter.com

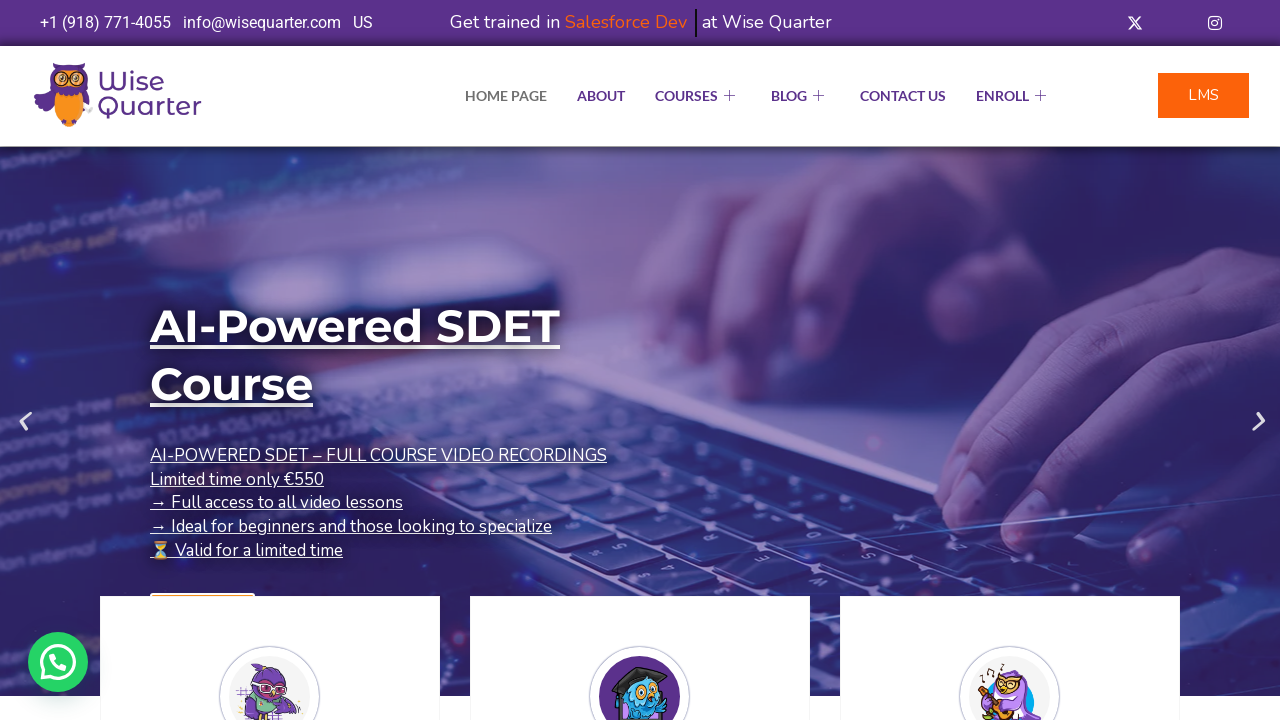

Waited for DOM content loaded state
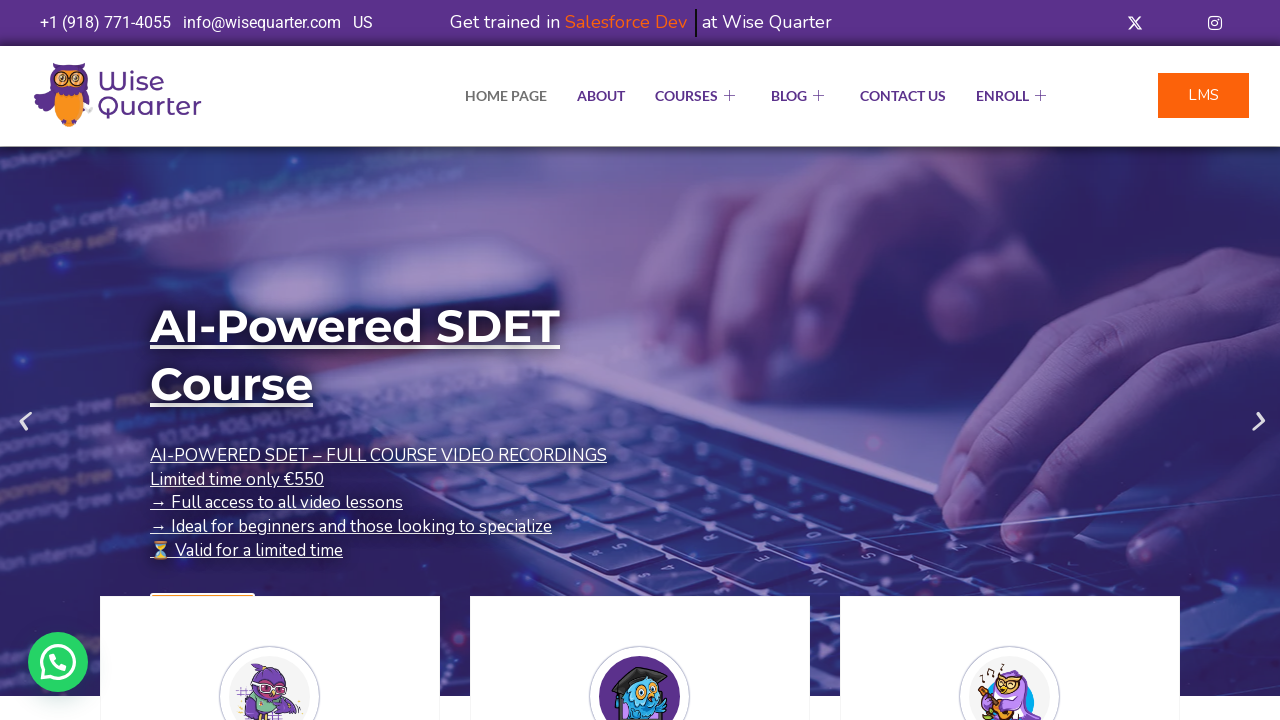

Verified body element loaded on WiseQuarter website
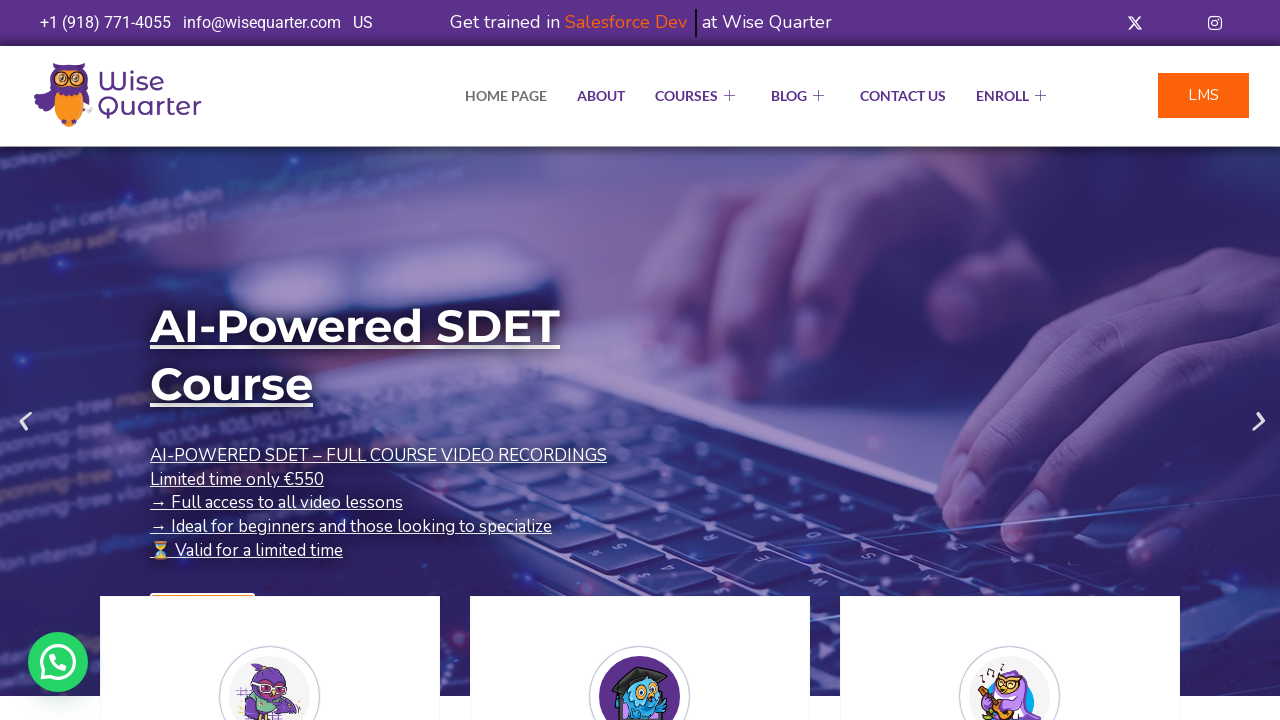

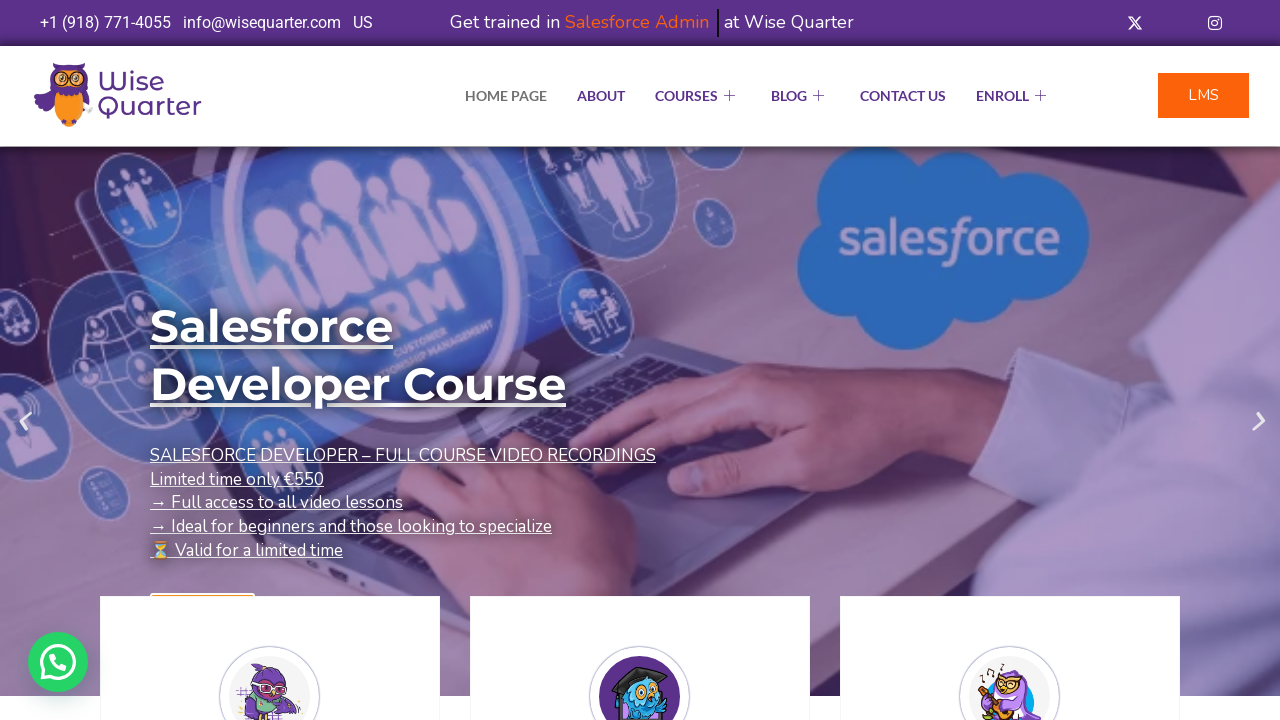